Tests checkbox selection, radio button selection, and element visibility toggling on an automation practice page. It selects a specific checkbox by value, clicks a radio button, and verifies a text box can be hidden.

Starting URL: https://rahulshettyacademy.com/AutomationPractice/

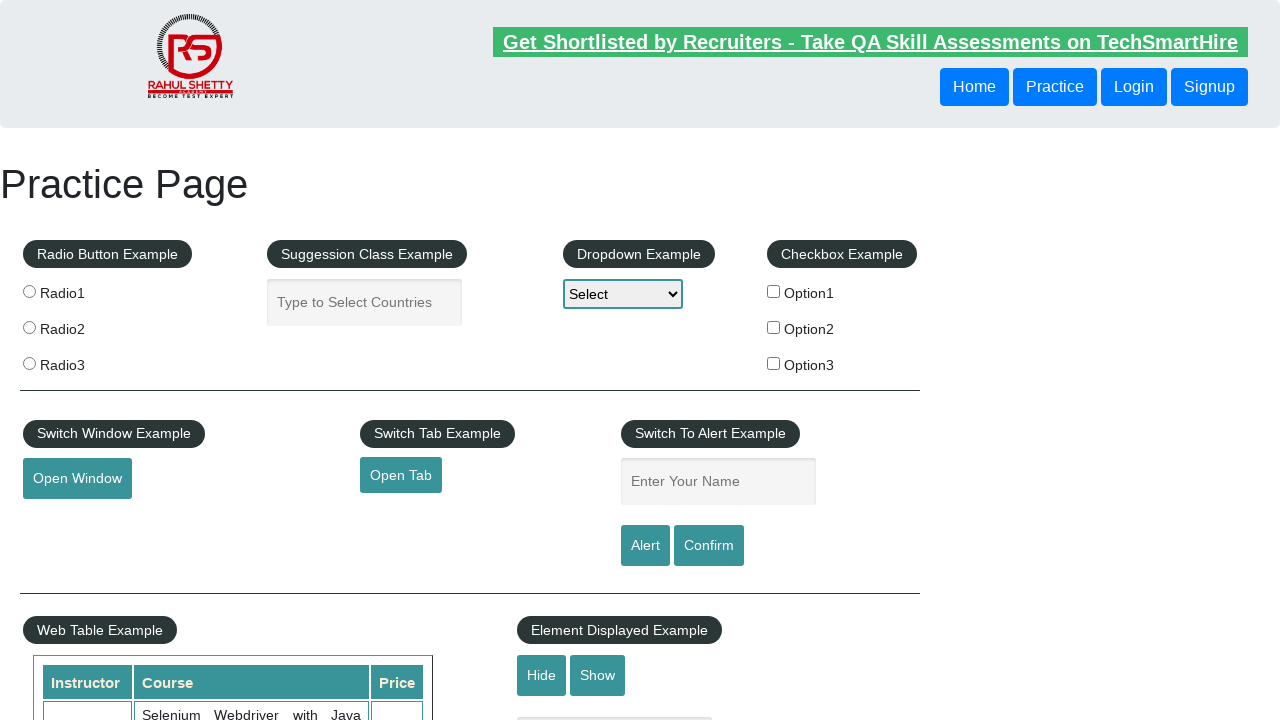

Located all checkboxes on the page
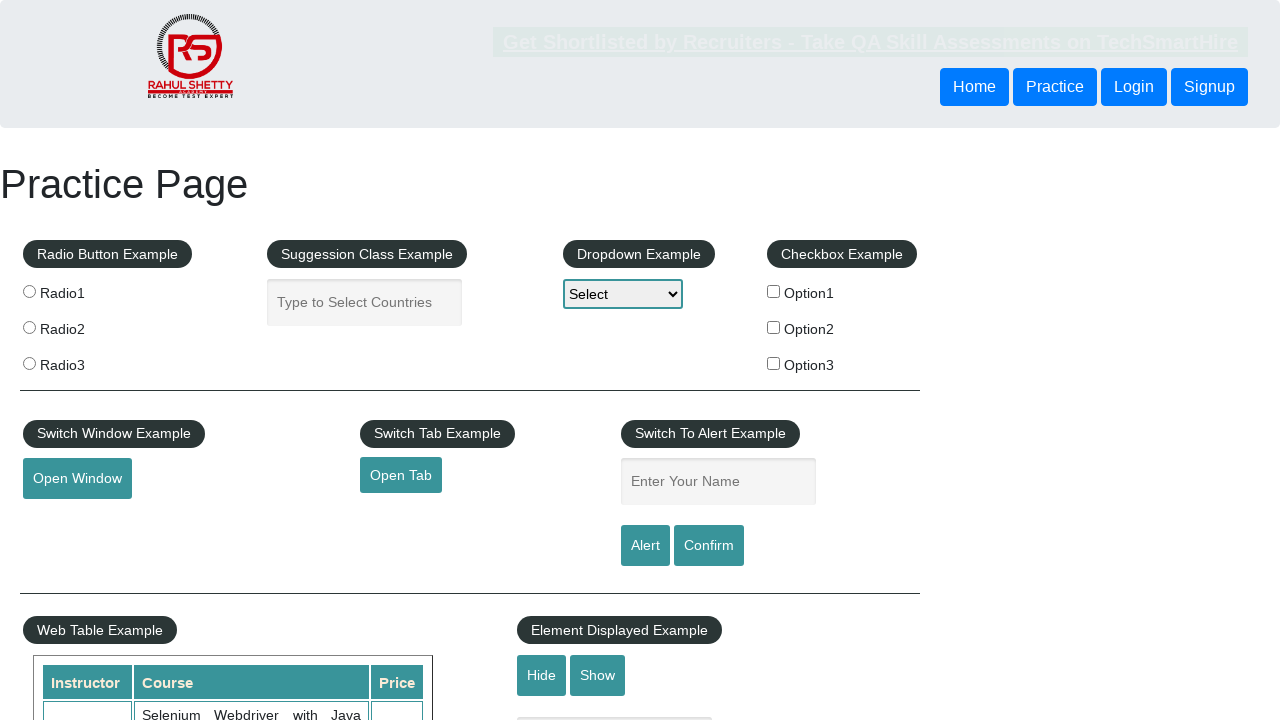

Found 3 checkboxes
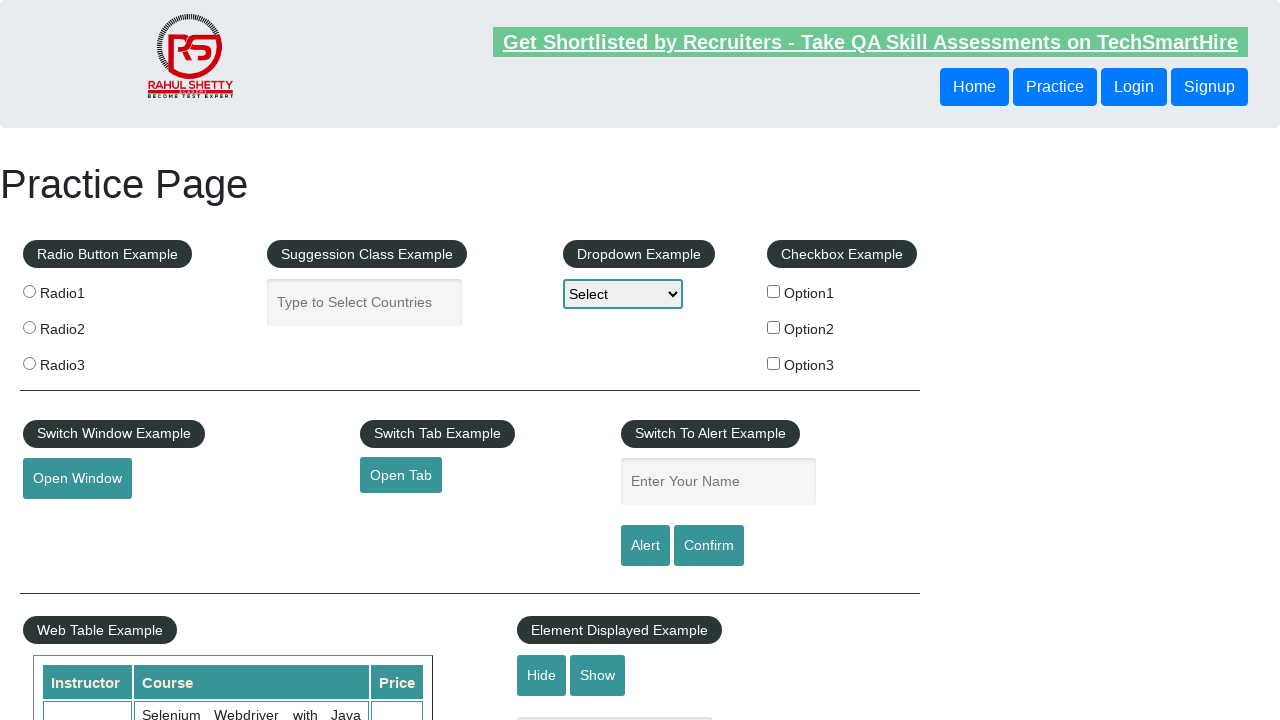

Inspecting checkbox at index 0
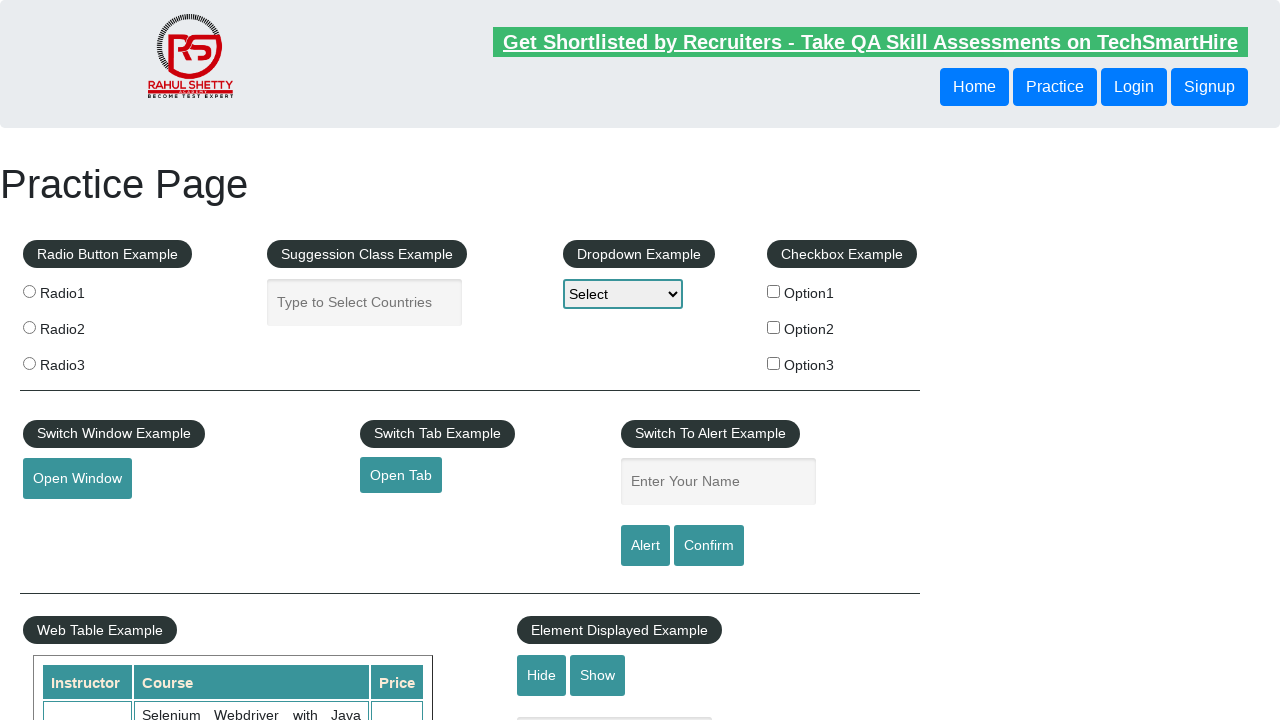

Inspecting checkbox at index 1
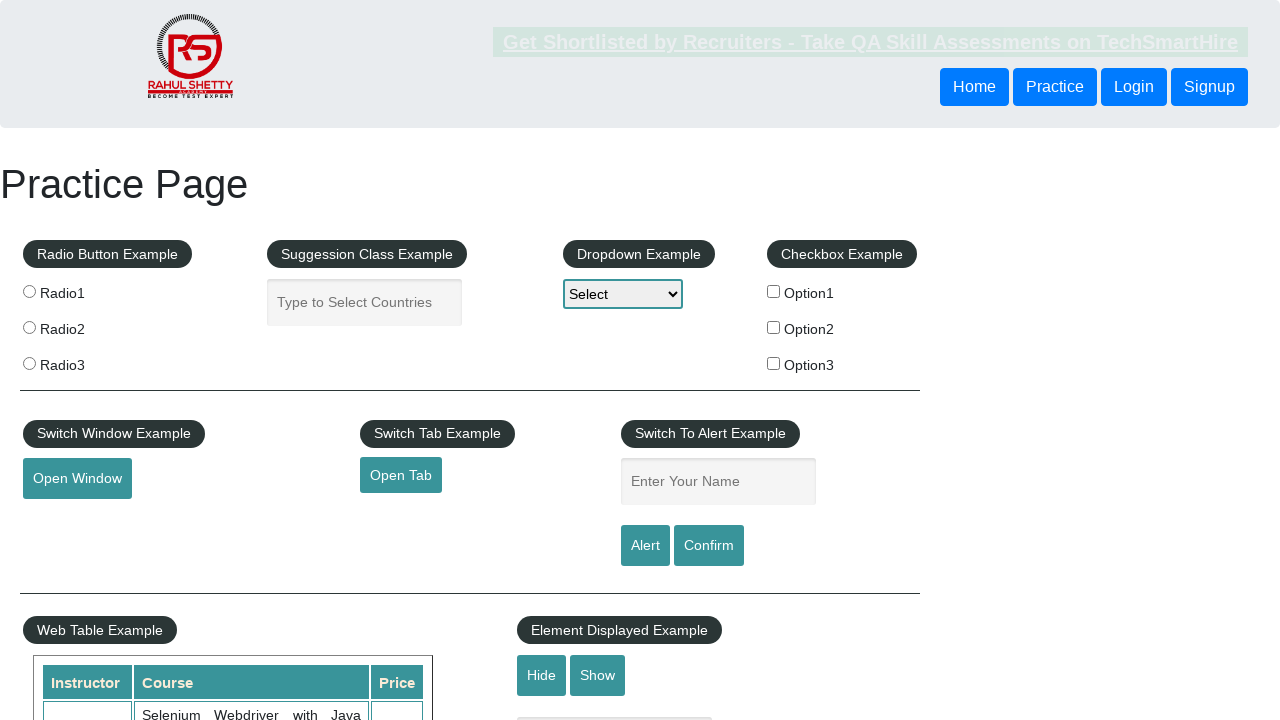

Clicked checkbox with value 'option2' at (774, 327) on xpath=//input[@type='checkbox'] >> nth=1
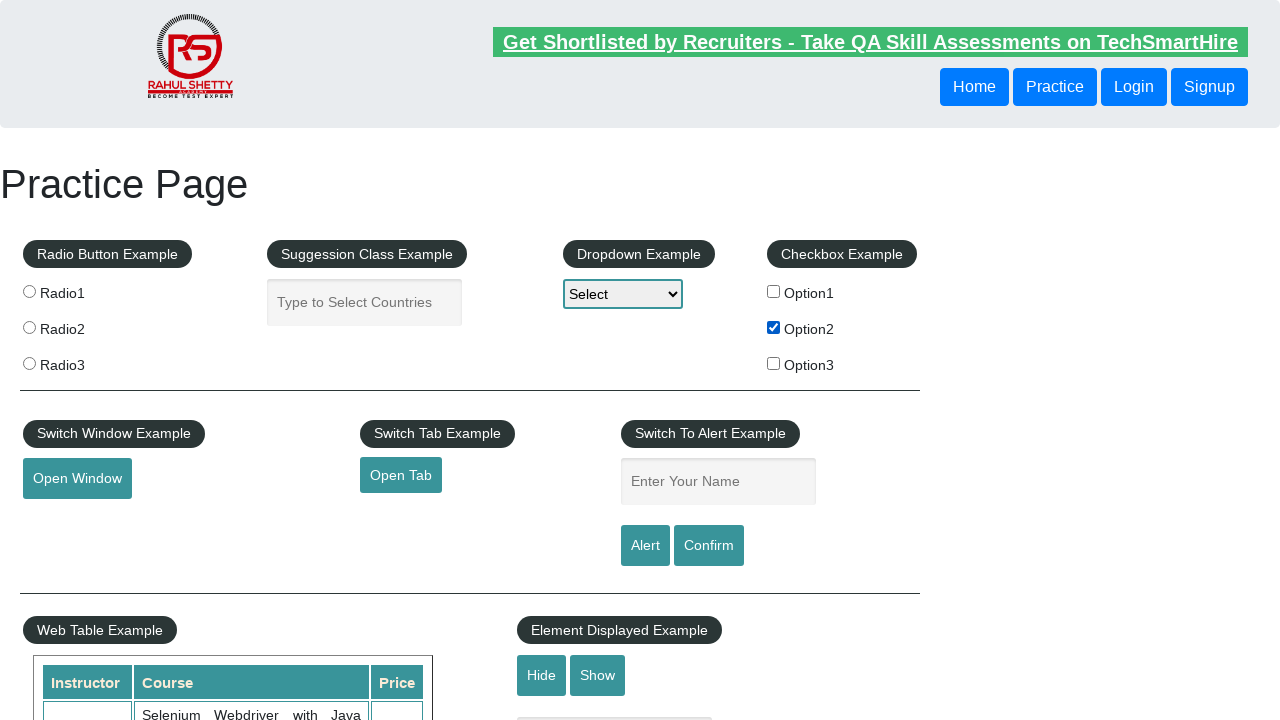

Verified checkbox 'option2' is checked
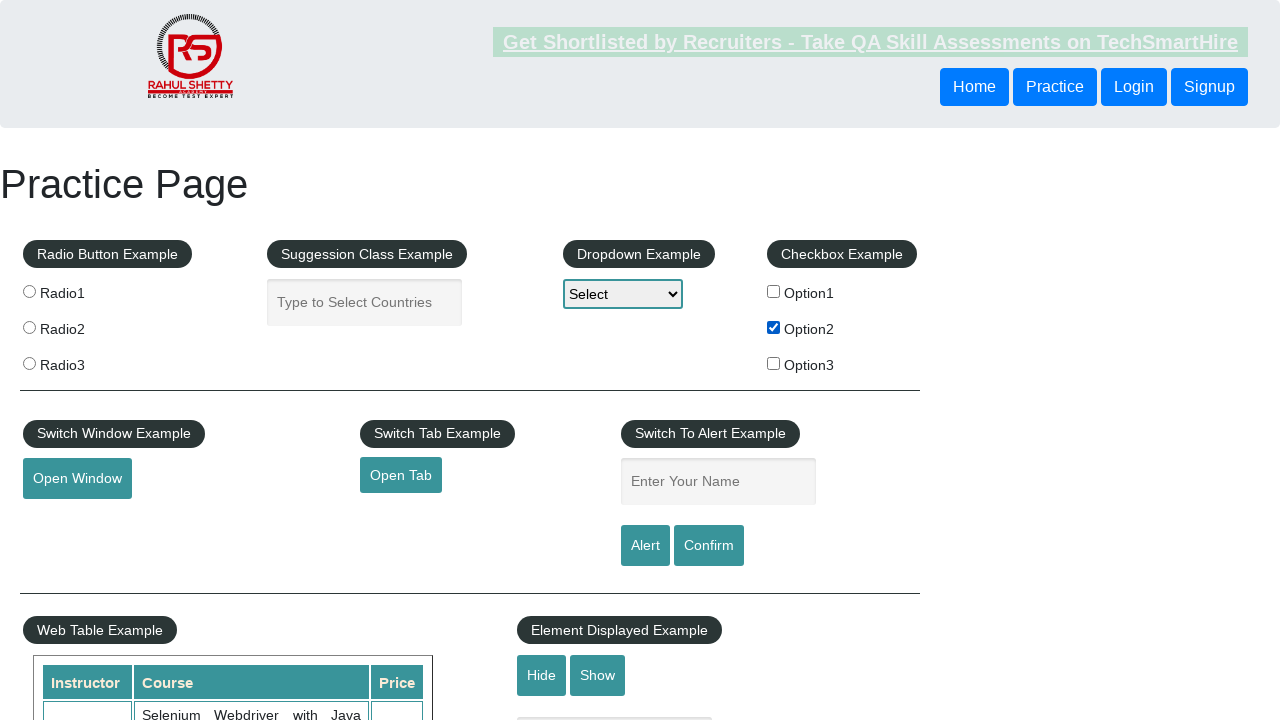

Located all radio buttons on the page
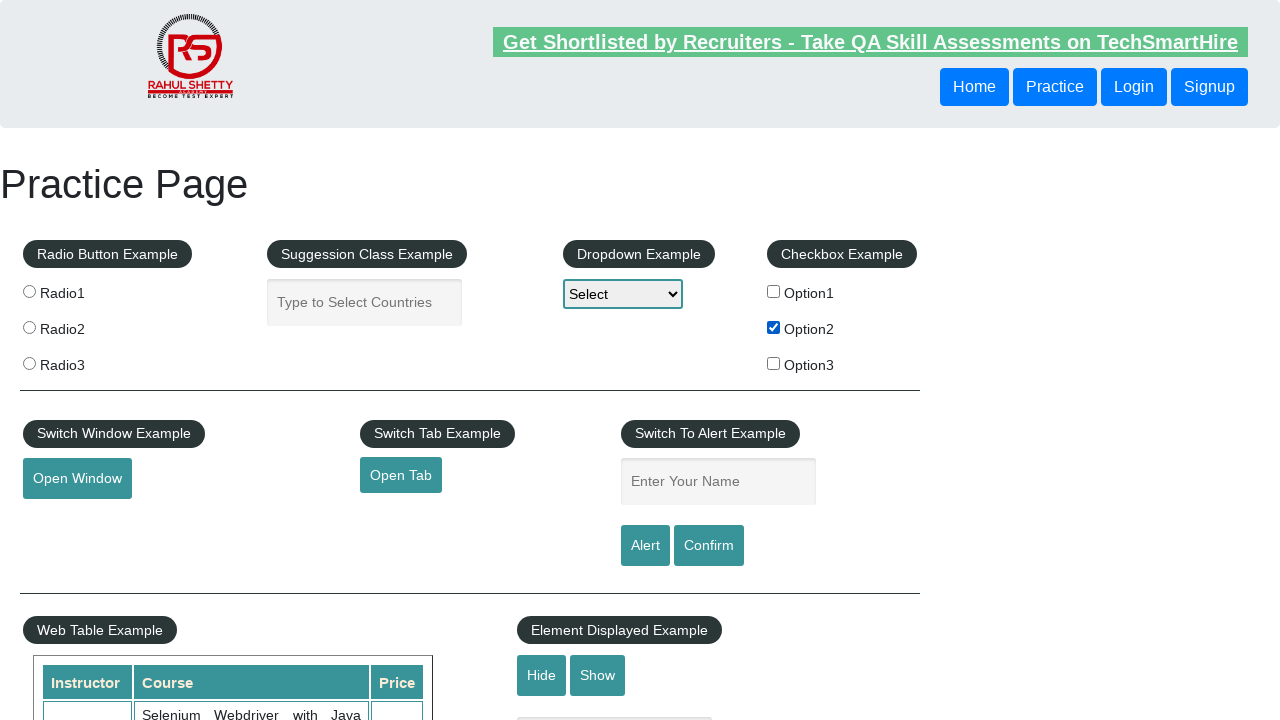

Clicked the third radio button (index 2) at (29, 363) on input[name='radioButton'] >> nth=2
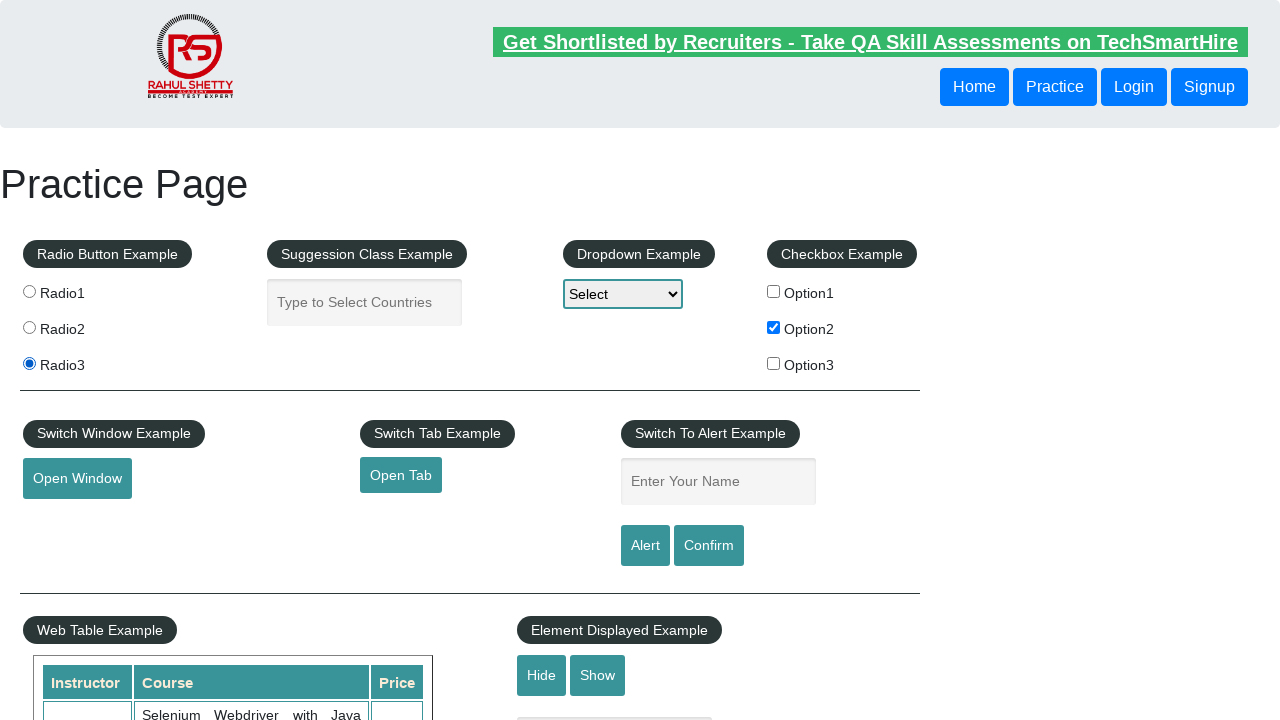

Verified the third radio button is checked
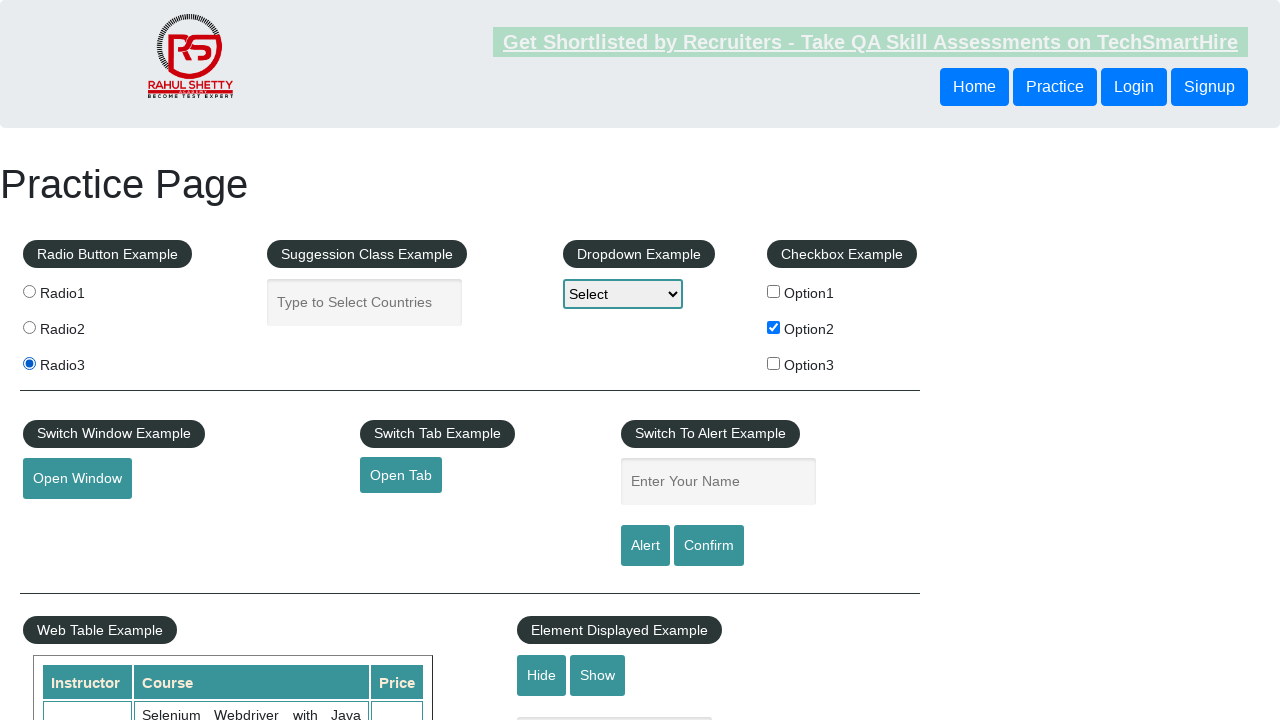

Verified text box is initially visible
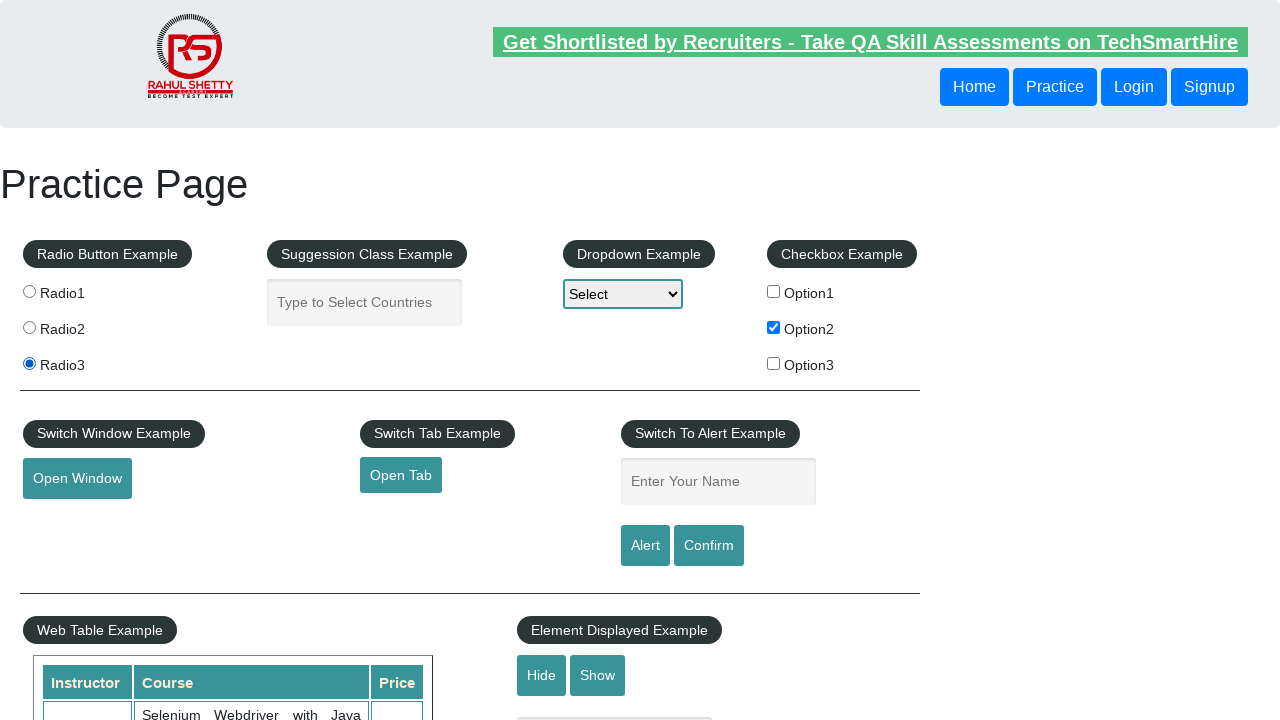

Clicked hide button to hide the text box at (542, 675) on #hide-textbox
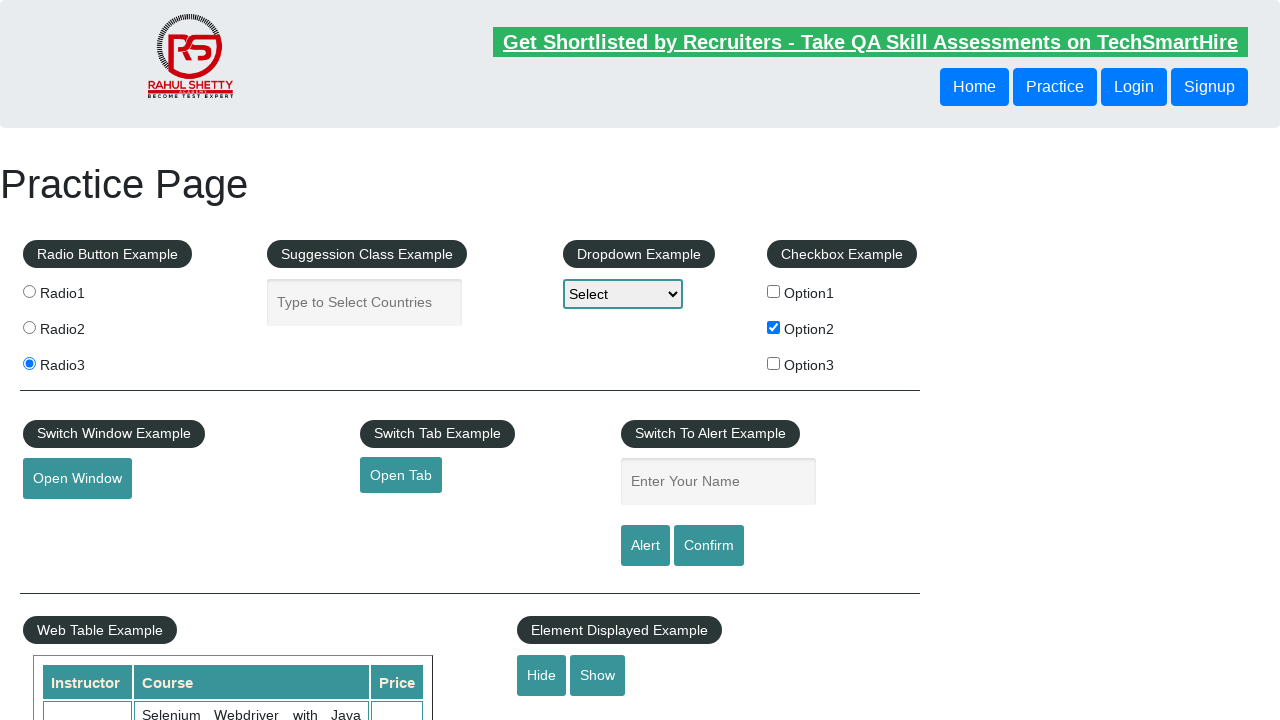

Waited for text box to be hidden
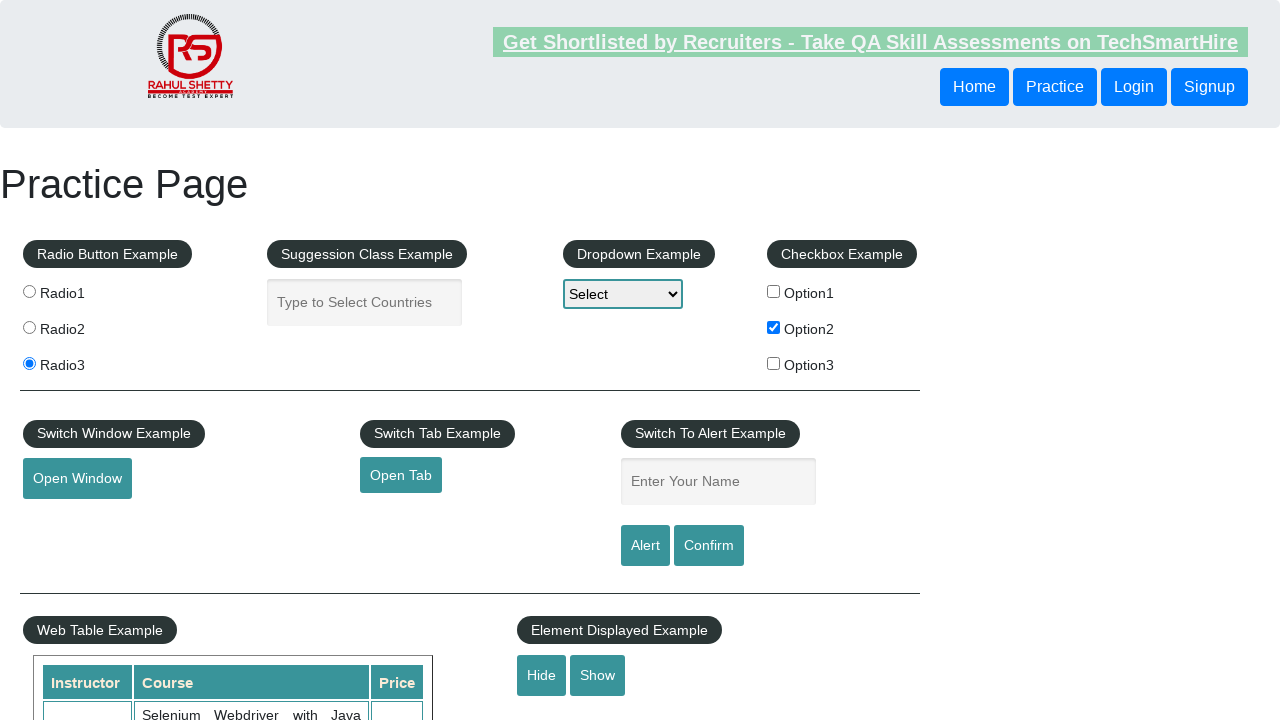

Verified text box is now hidden
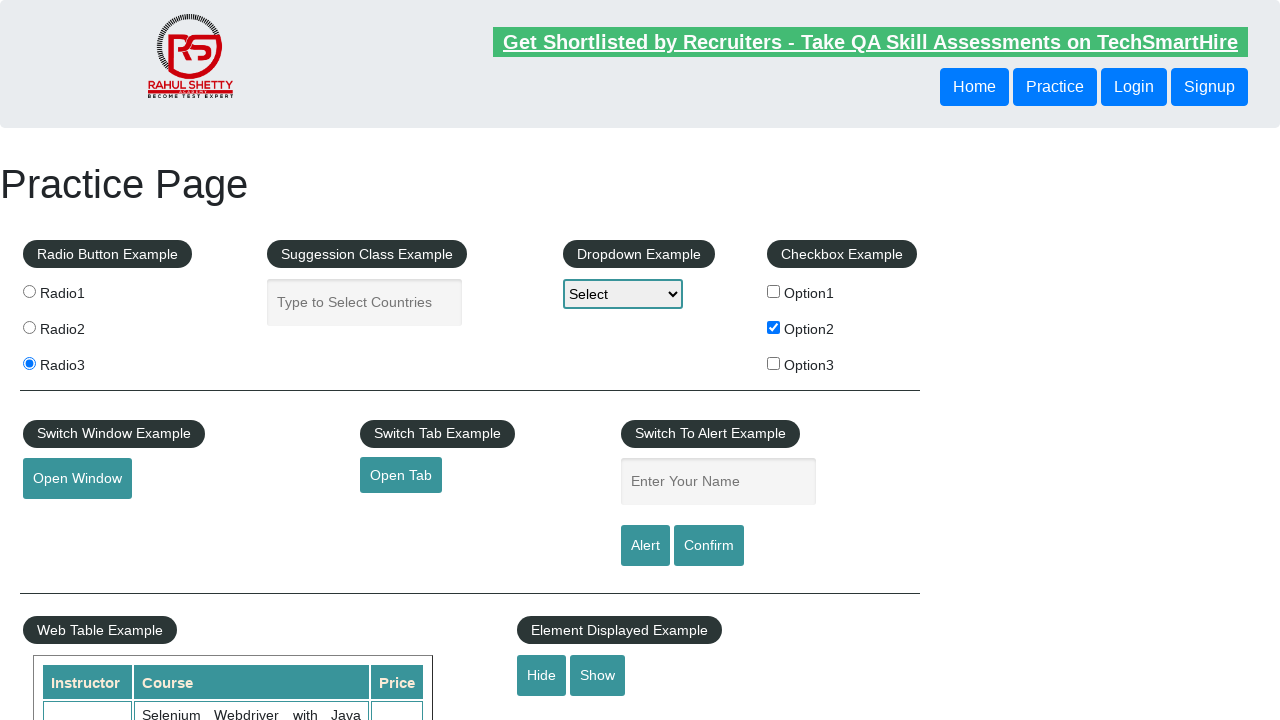

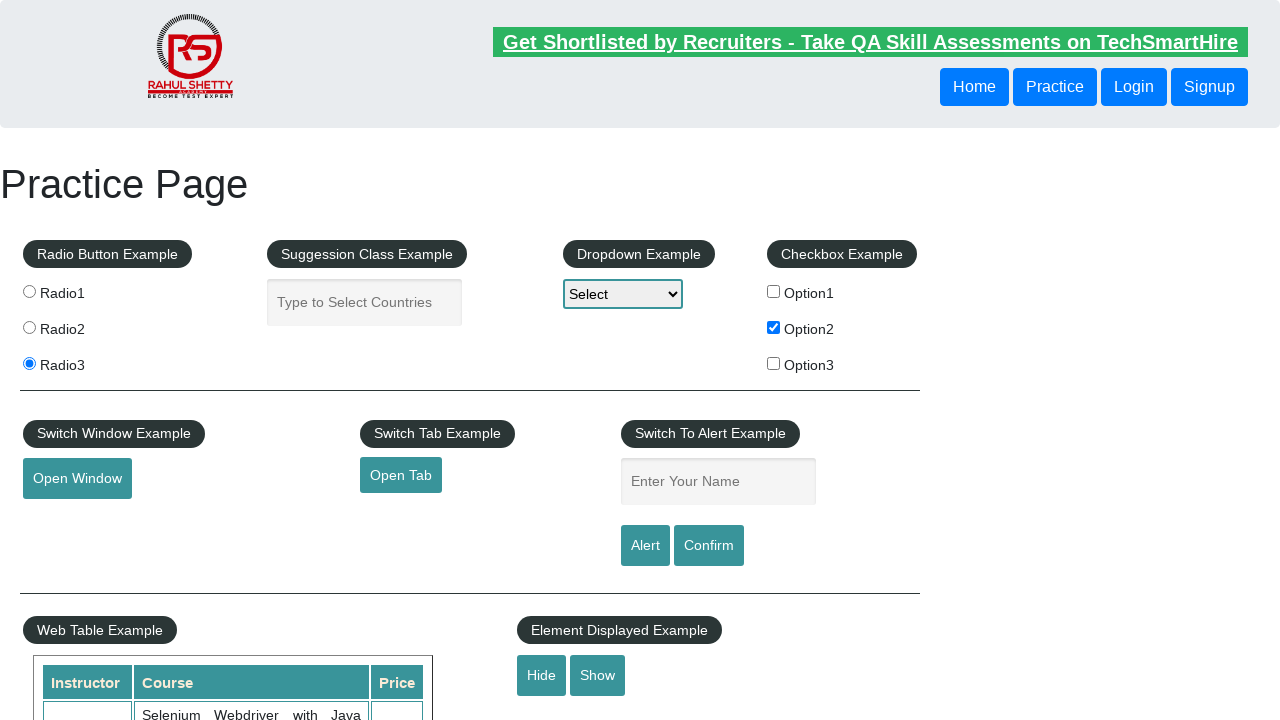